Tests sorting a numeric column (Due) in ascending order by clicking the column header and verifying the values are sorted correctly

Starting URL: http://the-internet.herokuapp.com/tables

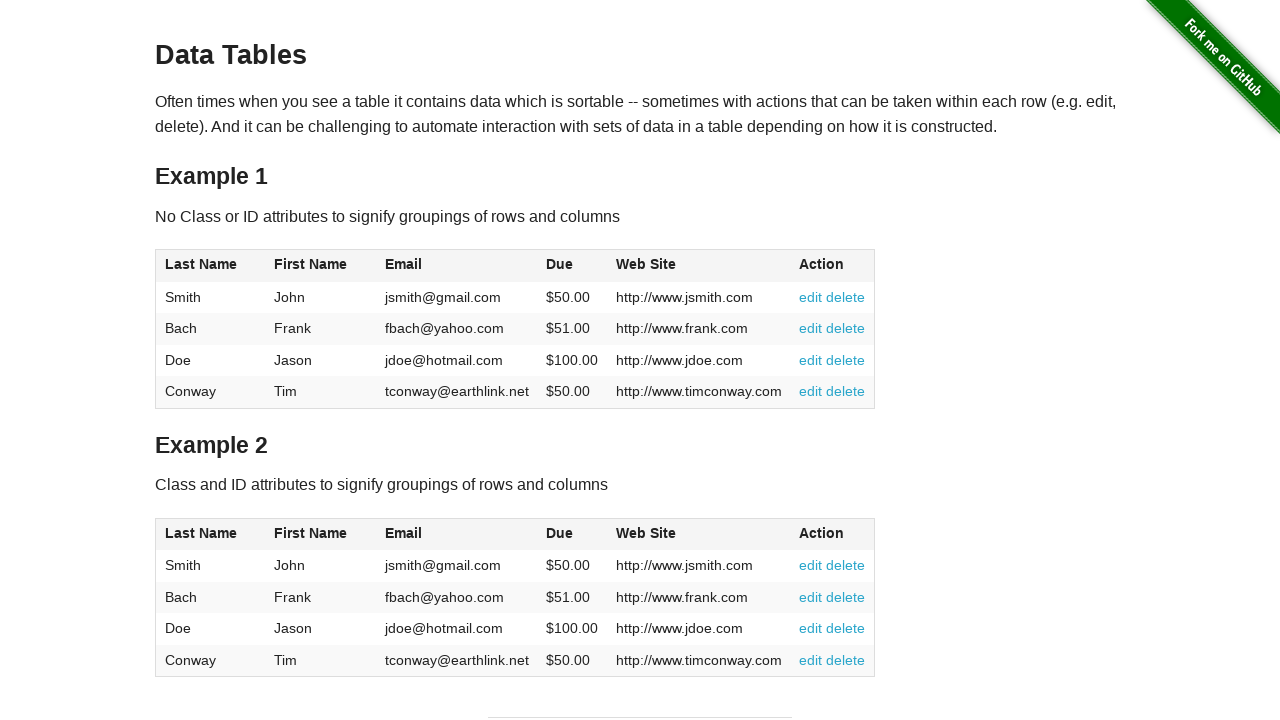

Clicked the Due column header to sort in ascending order at (572, 266) on #table1 thead tr th:nth-of-type(4)
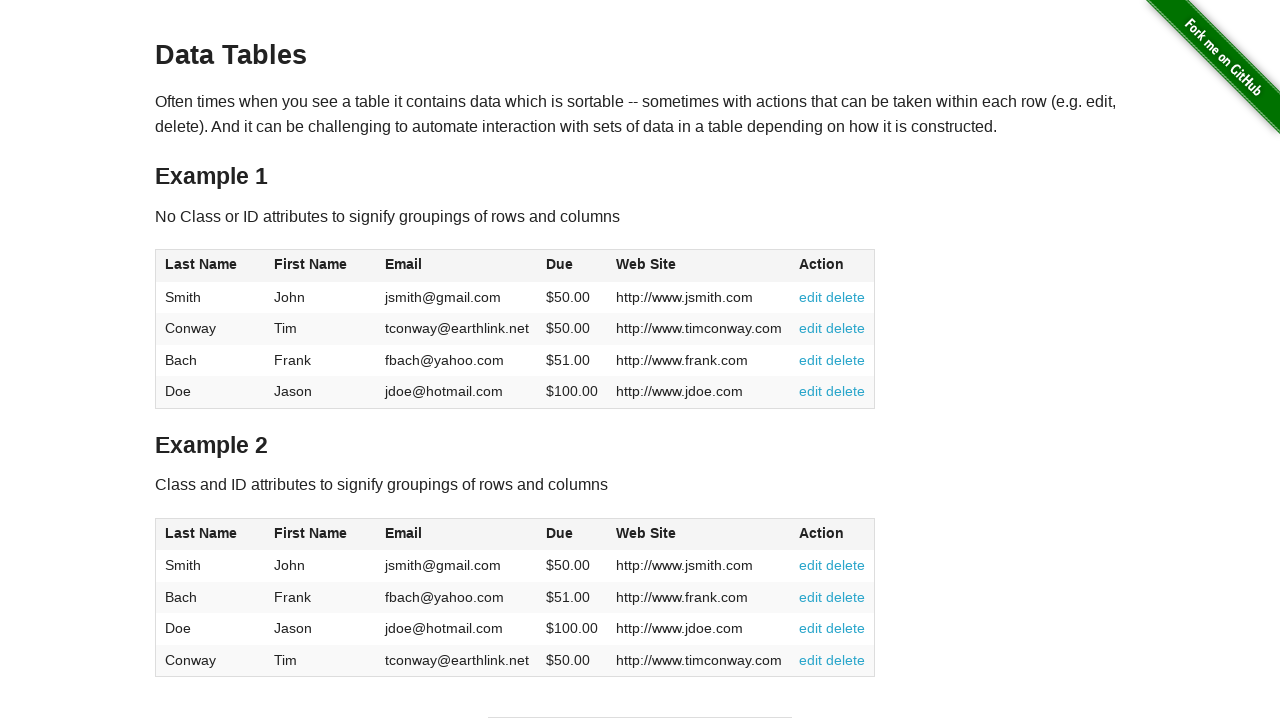

Verified Due column values are present after sorting
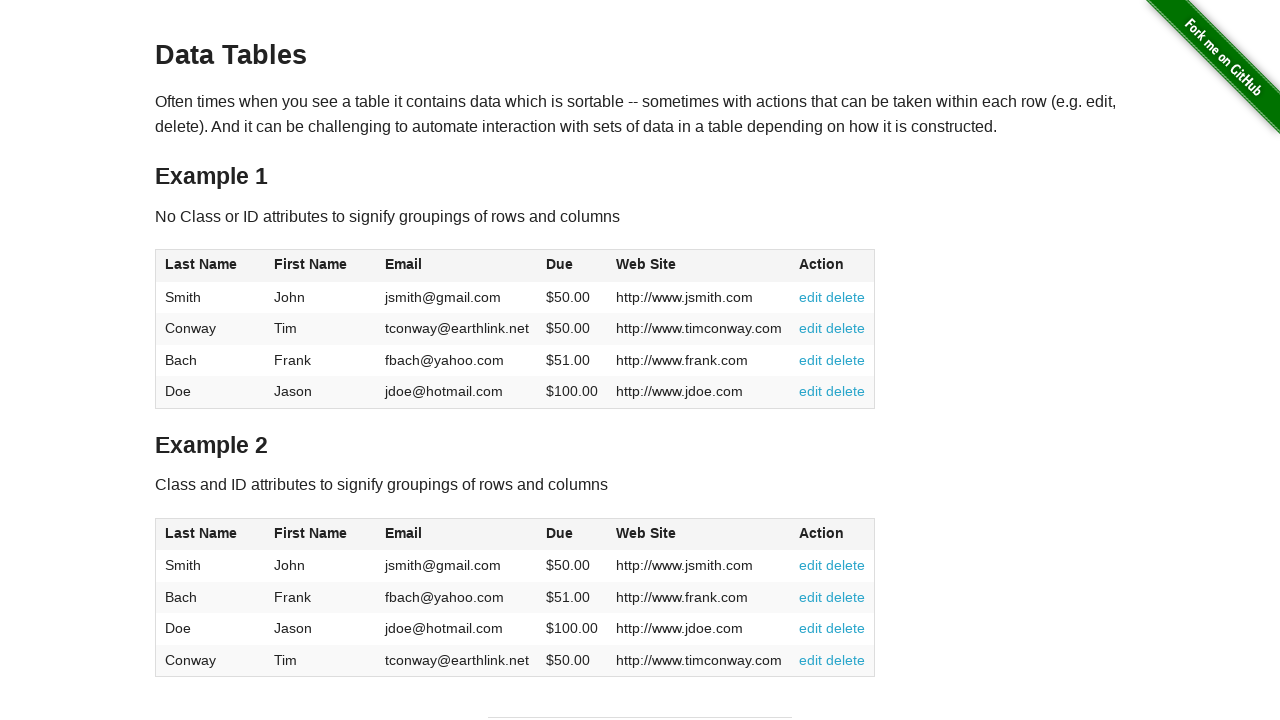

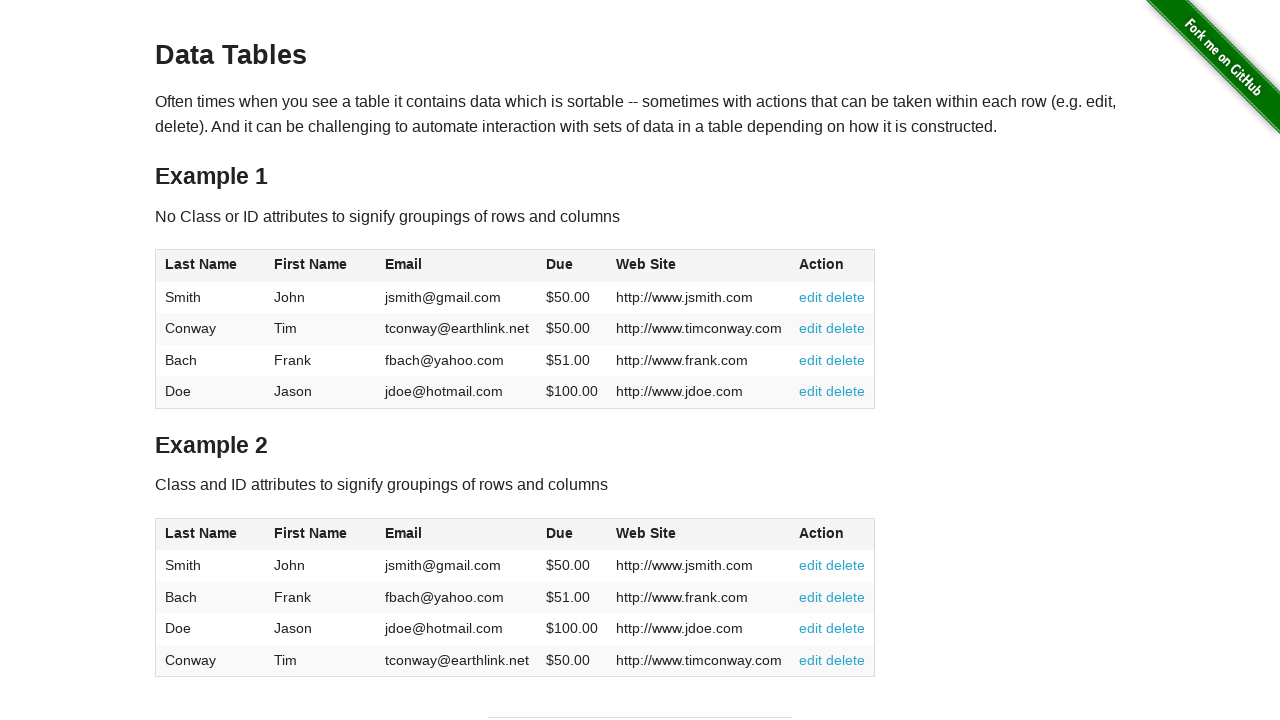